Tests passenger count dropdown functionality by opening the passenger info section, incrementing the children count multiple times, and closing the dropdown.

Starting URL: https://rahulshettyacademy.com/dropdownsPractise/

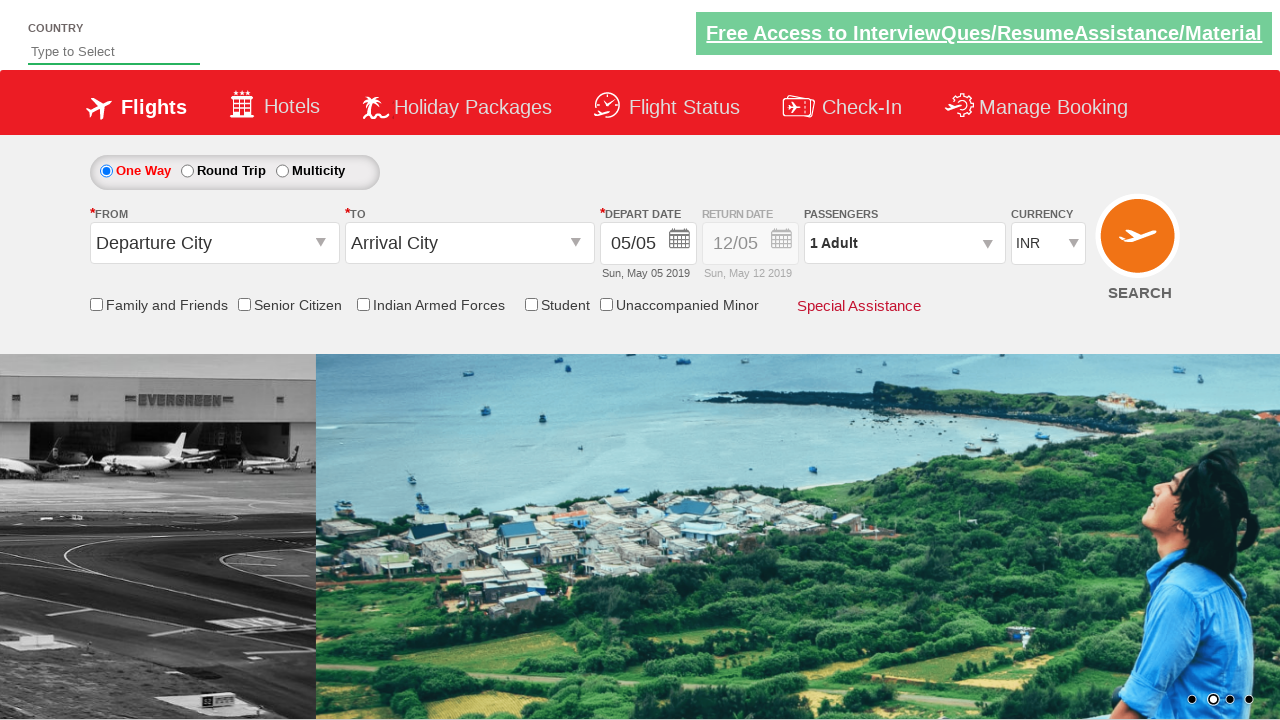

Clicked on passenger info dropdown to open it at (904, 243) on #divpaxinfo
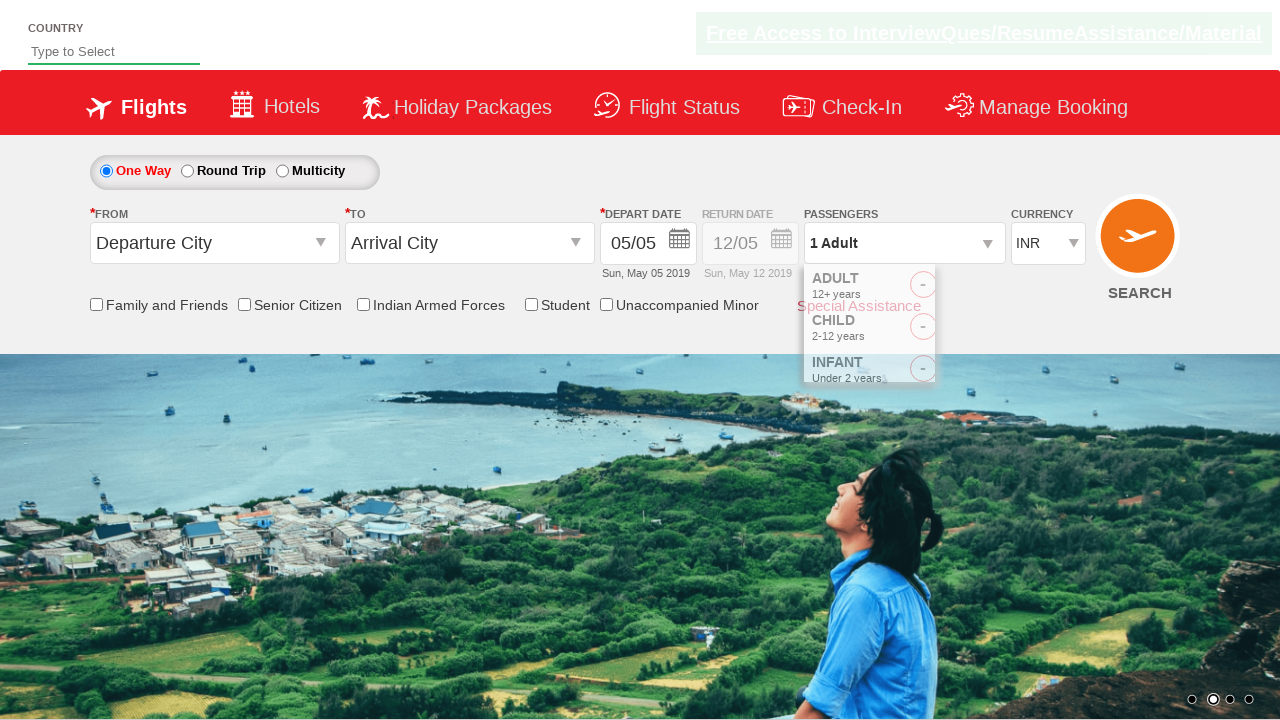

Passenger dropdown became visible and increment children button is ready
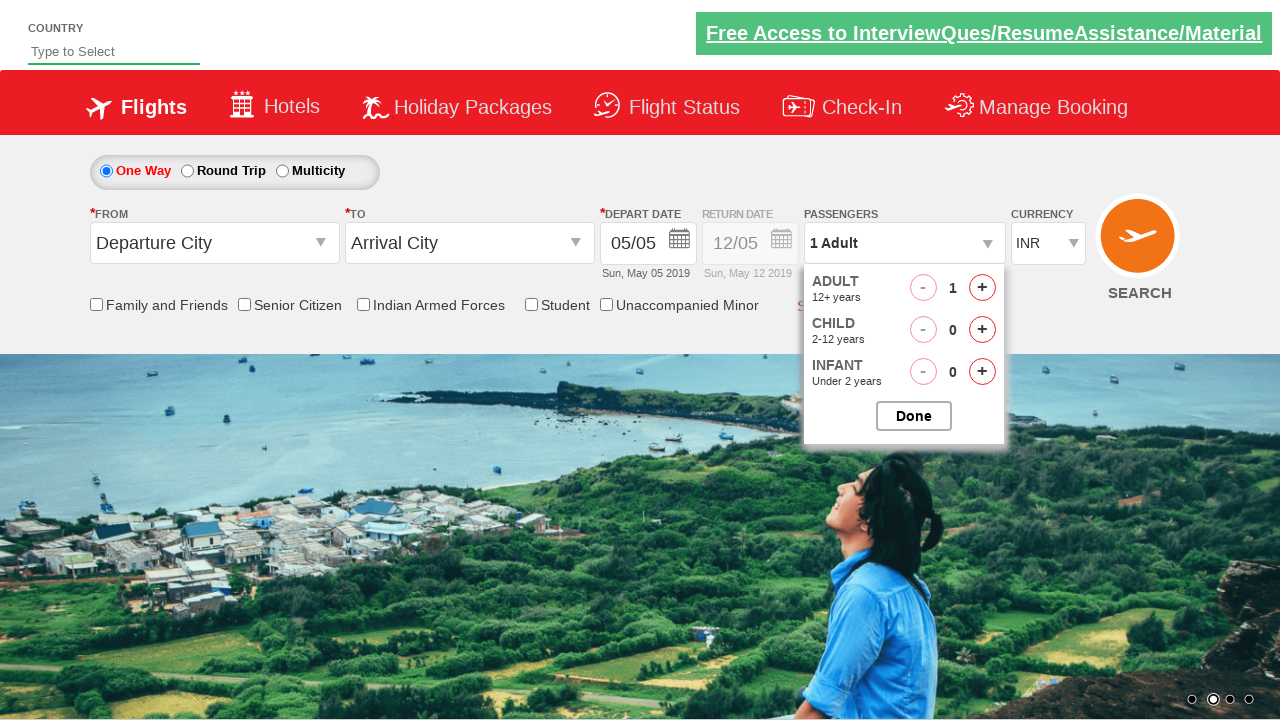

Clicked increment children button (first time) at (982, 330) on #hrefIncChd
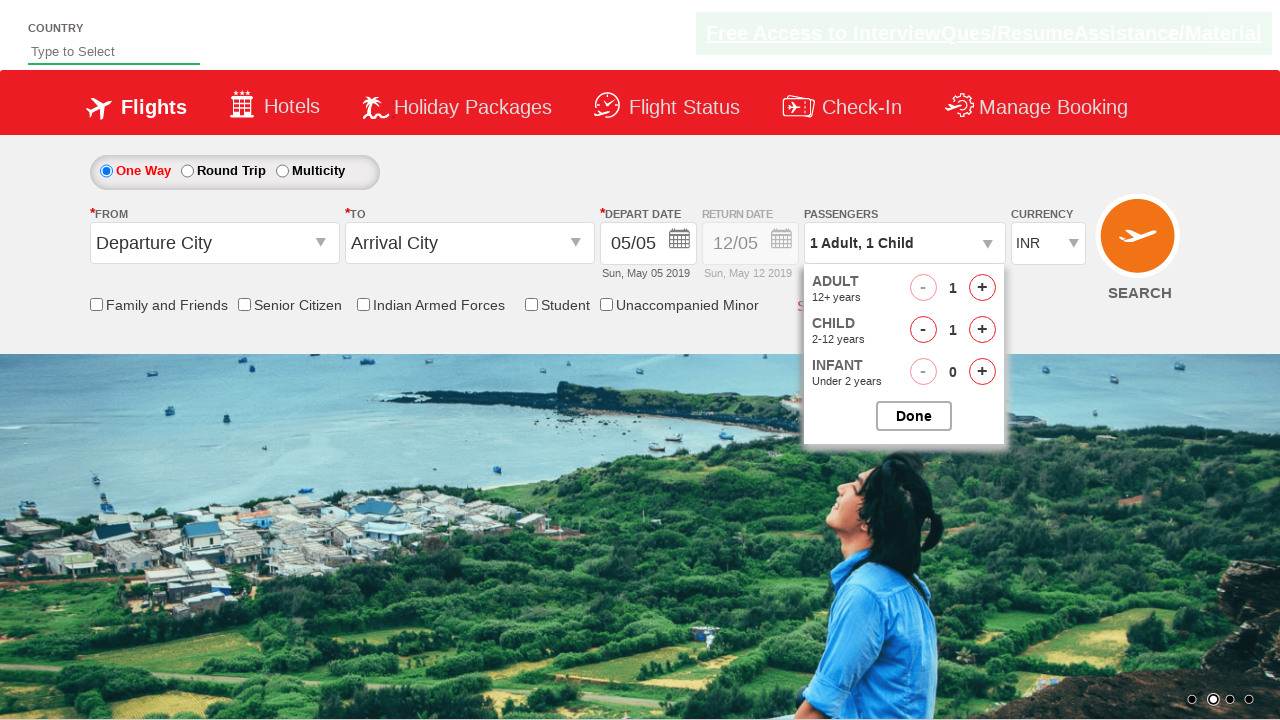

Clicked increment children button (iteration 1) at (982, 330) on #hrefIncChd
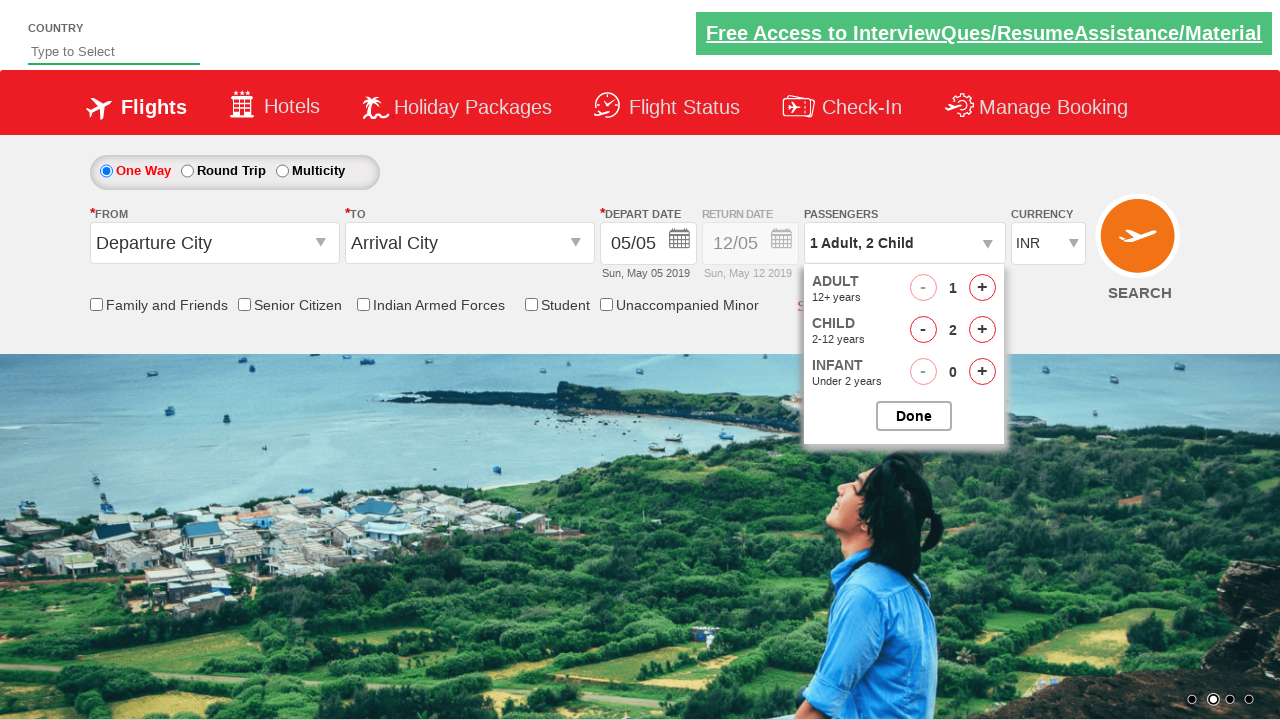

Clicked increment children button (iteration 2) at (982, 330) on #hrefIncChd
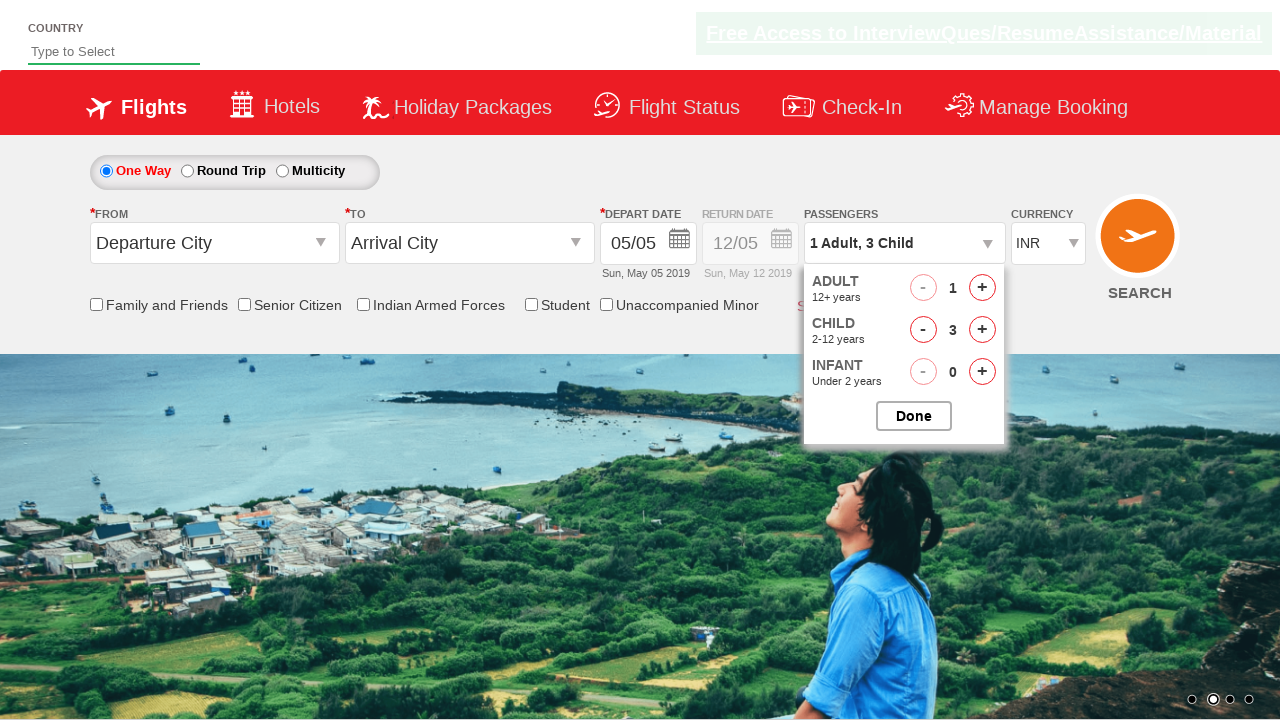

Clicked increment children button (iteration 3) at (982, 330) on #hrefIncChd
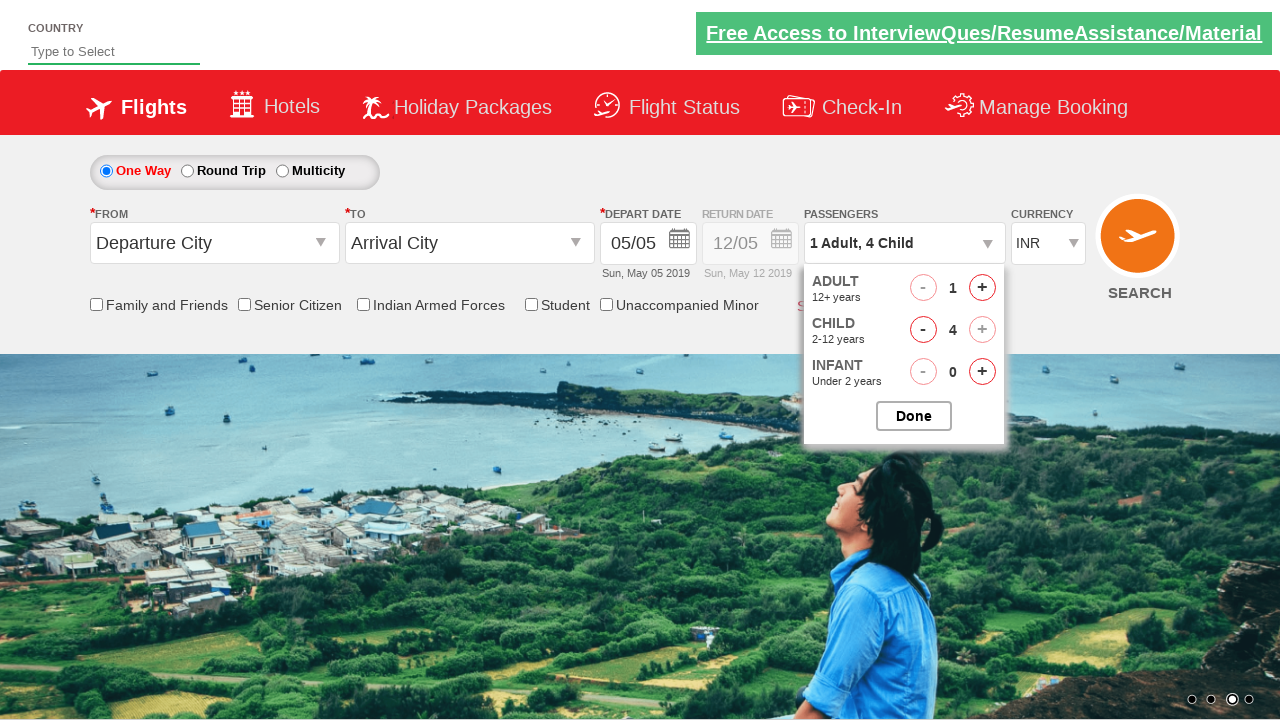

Closed the passenger options dropdown at (914, 416) on #btnclosepaxoption
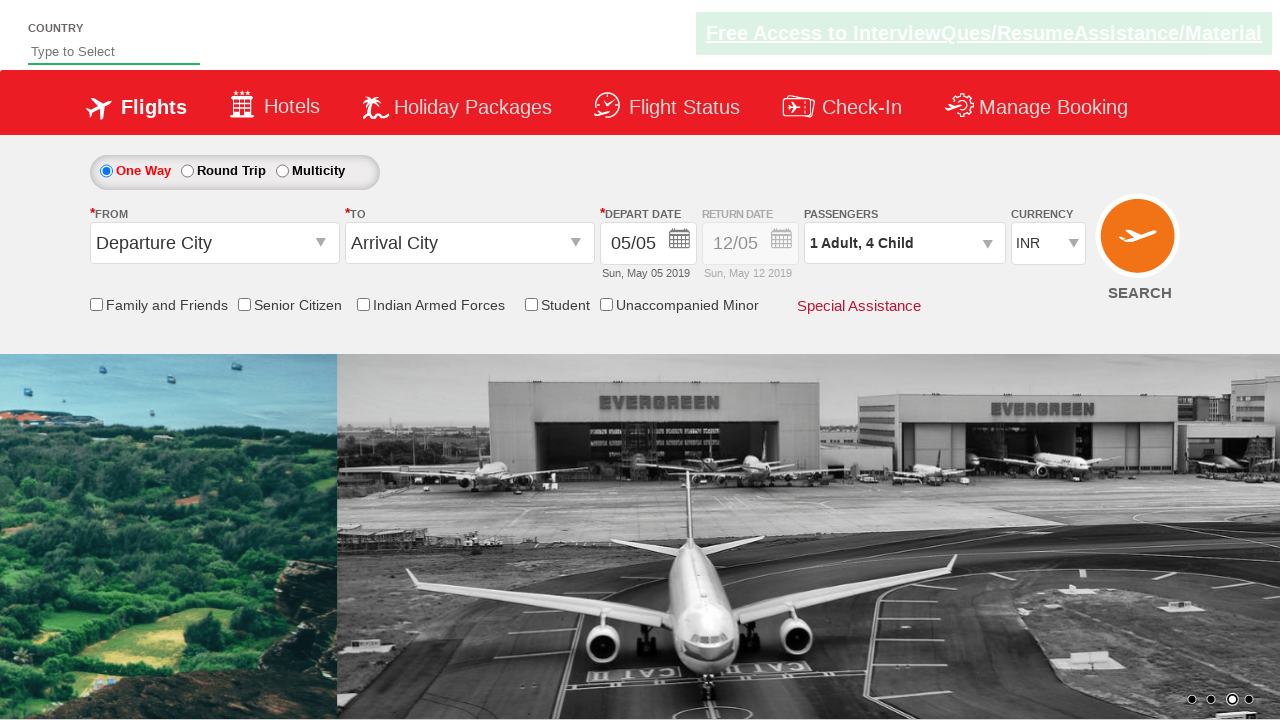

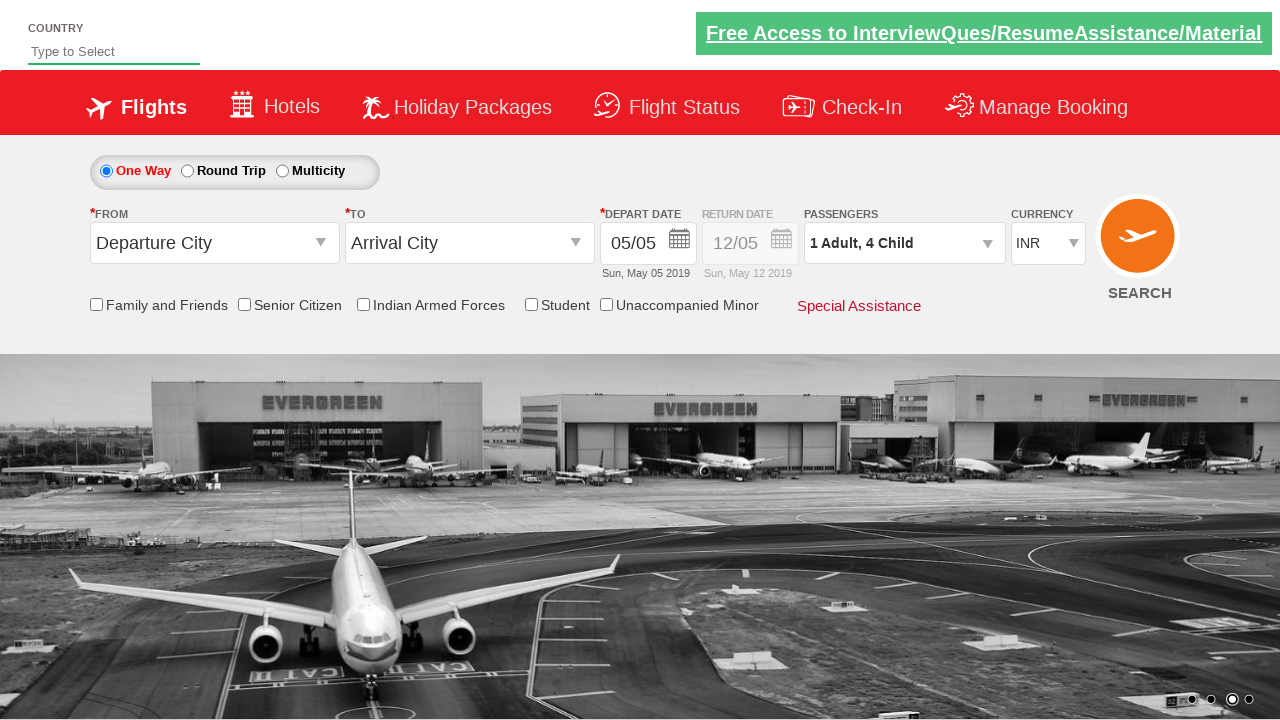